Tests footer links by opening each link in the first column of the footer in a new tab and switching between the opened tabs

Starting URL: https://rahulshettyacademy.com/AutomationPractice/

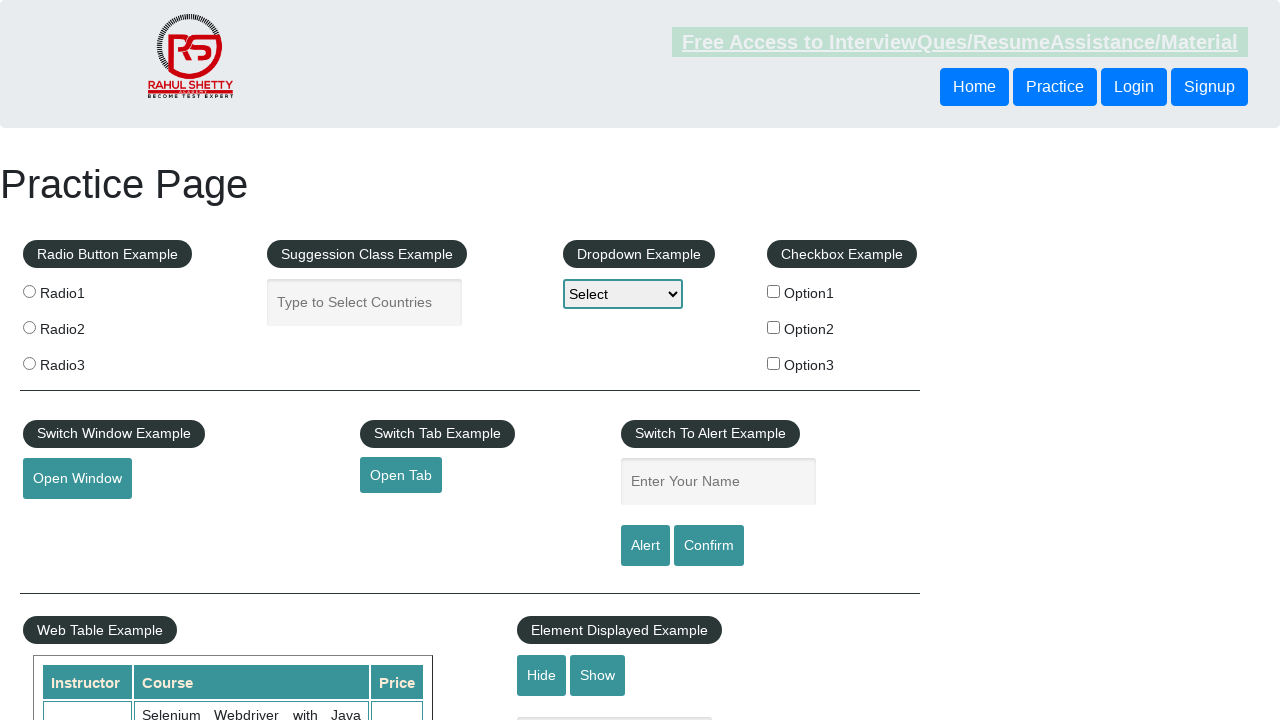

Navigated to AutomationPractice homepage
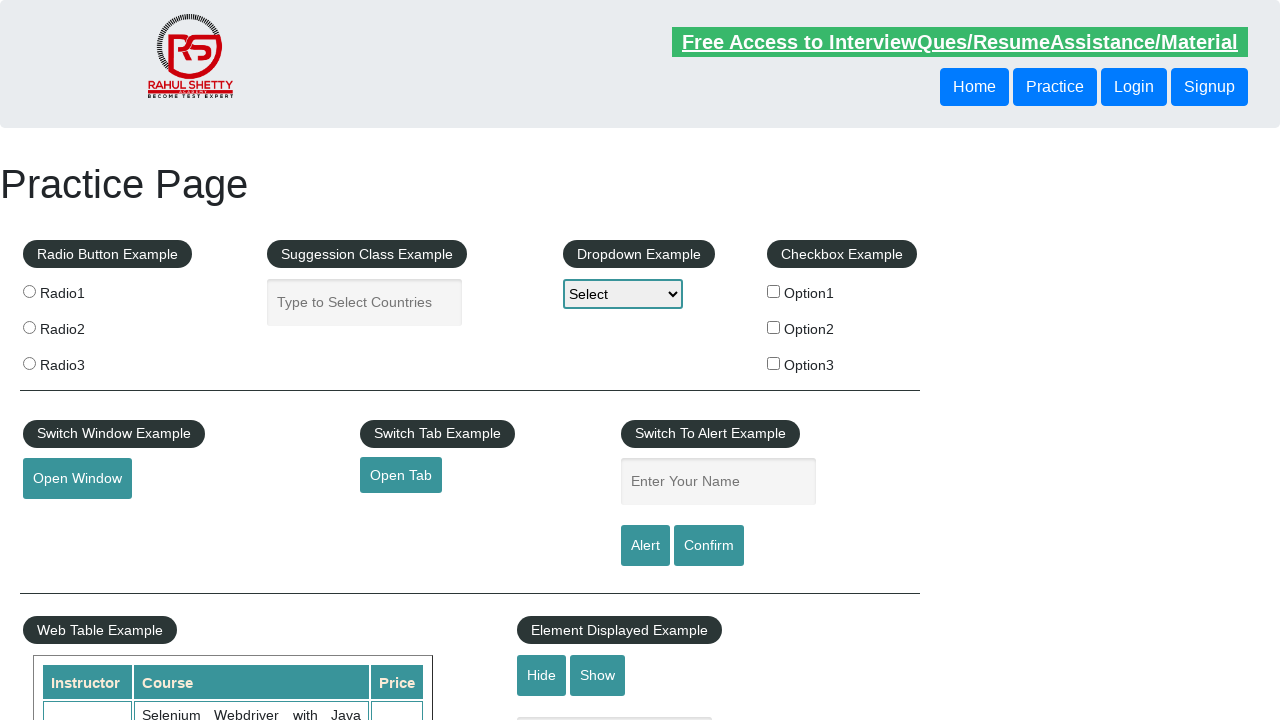

Located footer element
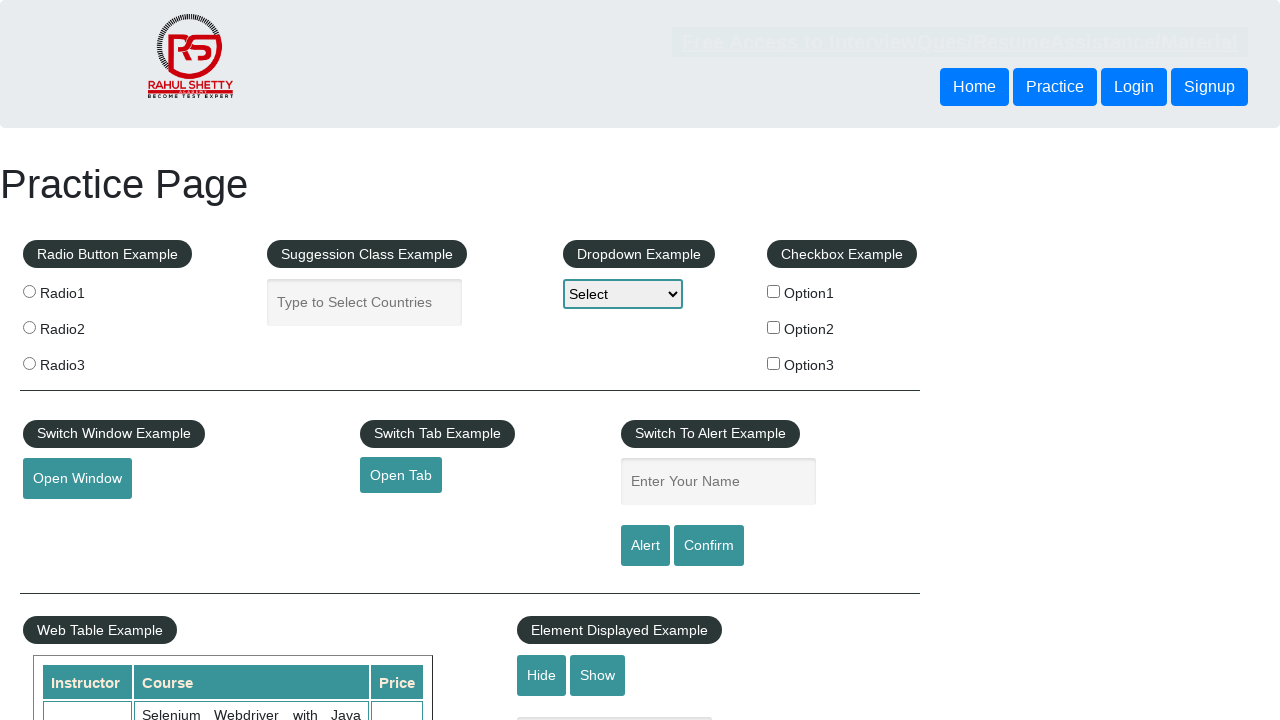

Located first column in footer
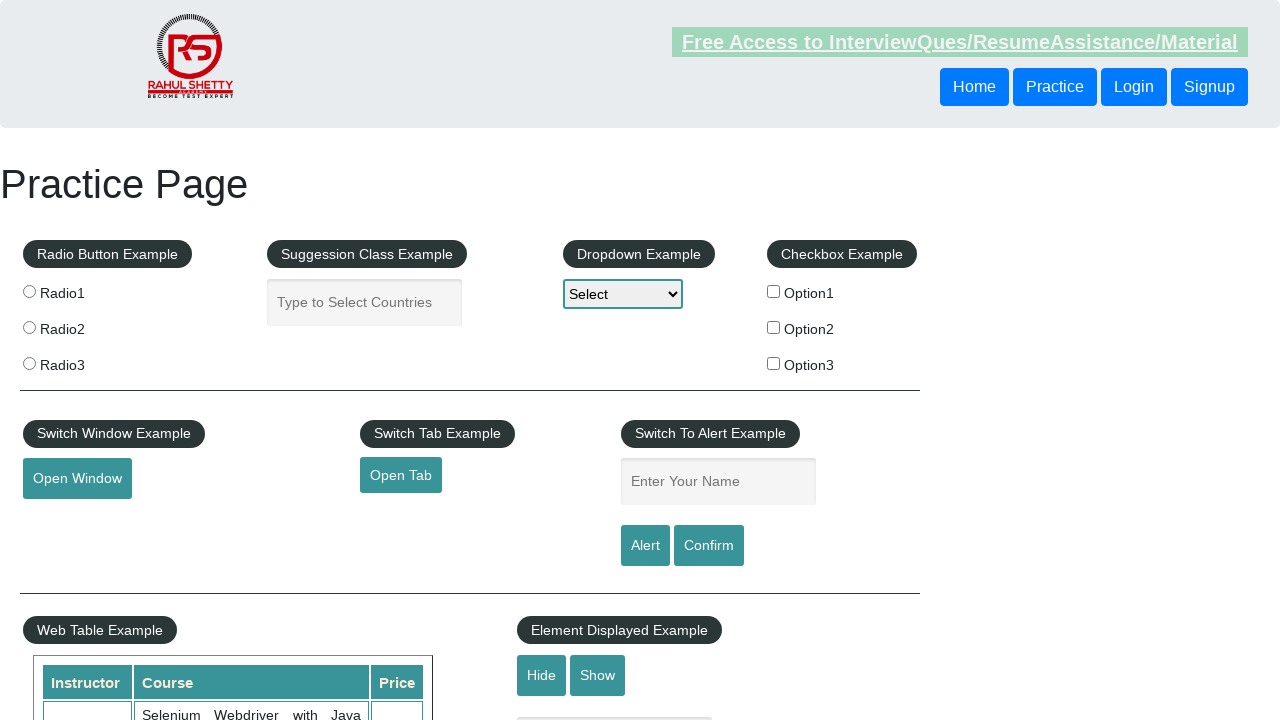

Located all links in first footer column
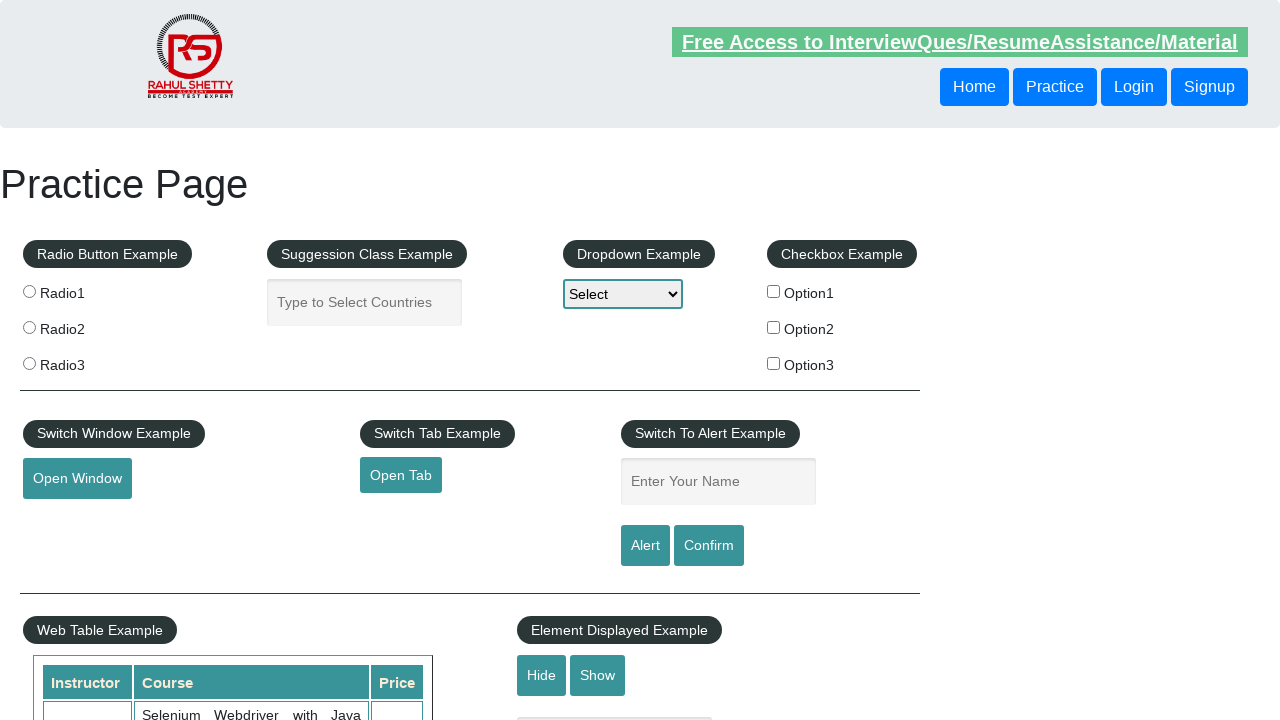

Found 5 links in first footer column
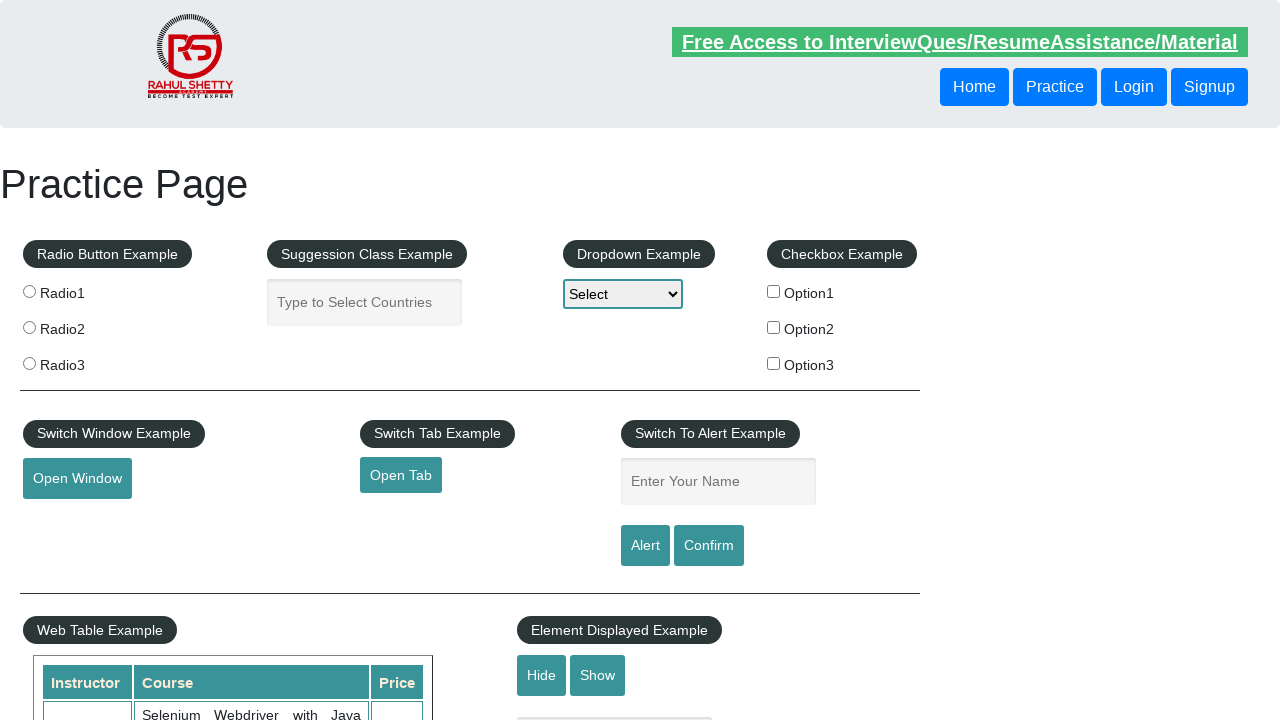

Ctrl+clicked footer link 1 to open in new tab at (68, 520) on #gf-BIG >> xpath=//table/tbody/tr/td[1]/ul >> a >> nth=1
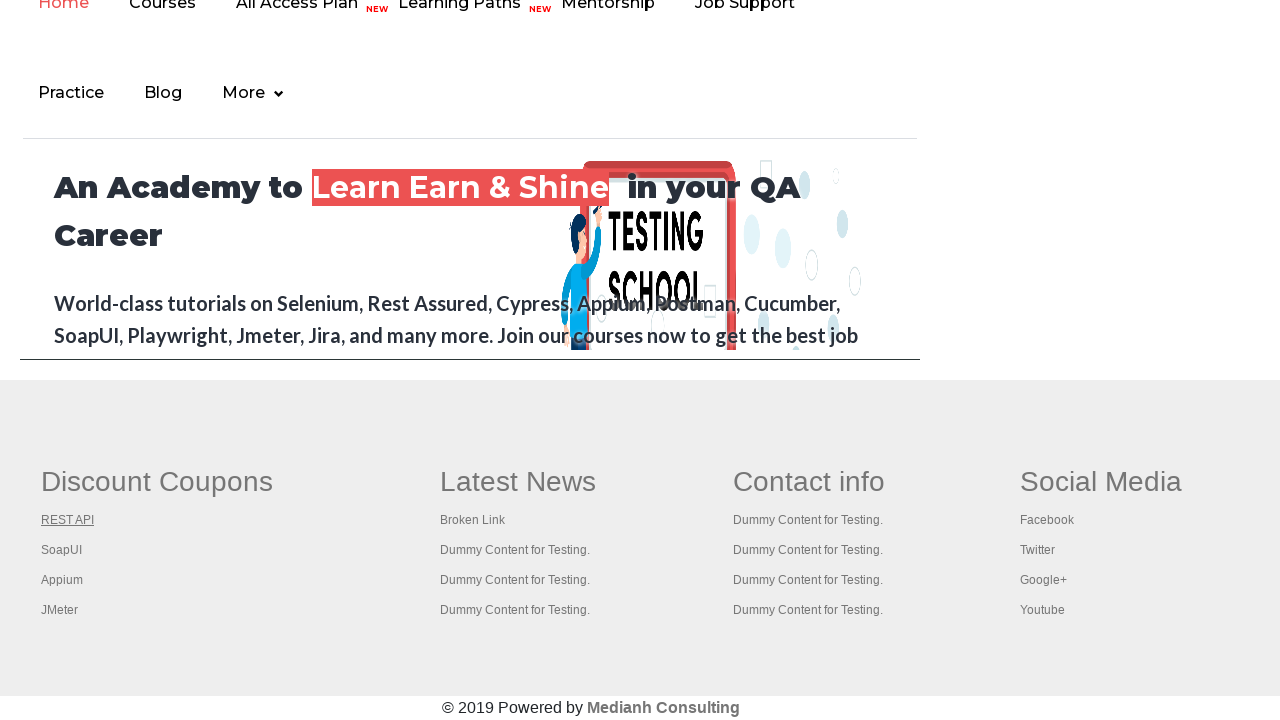

Waited for link 1 tab to open
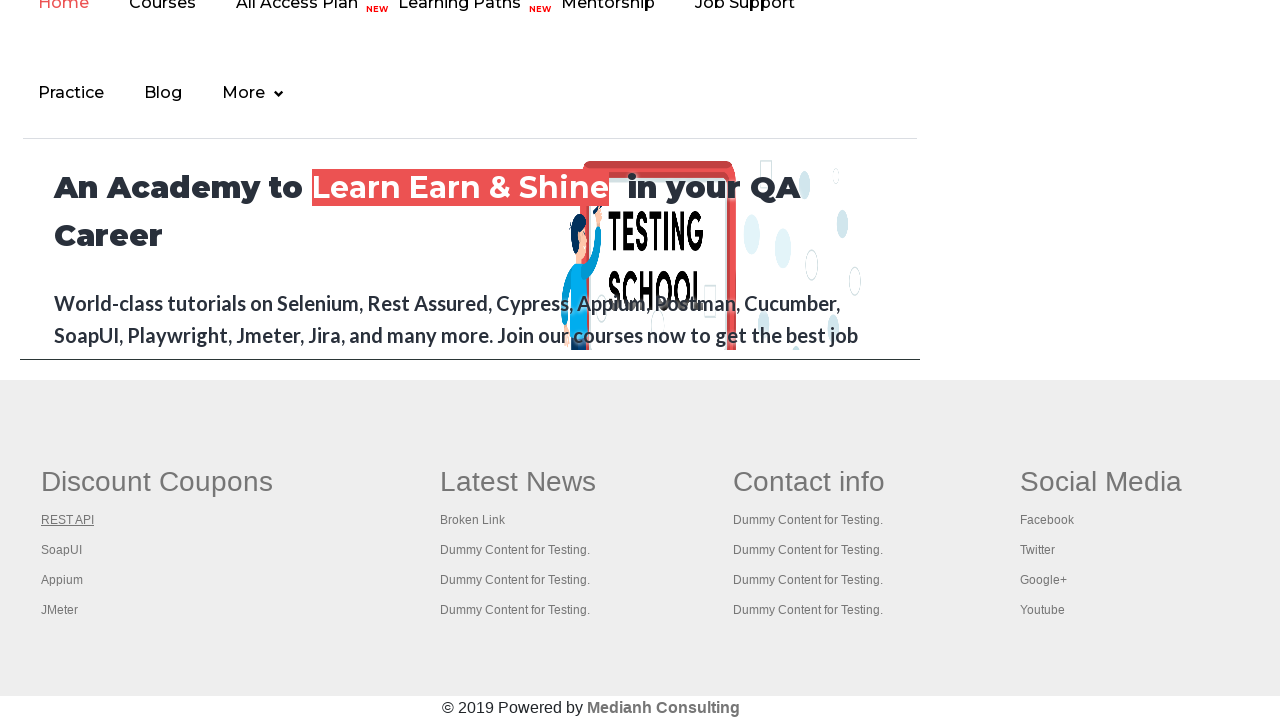

Ctrl+clicked footer link 2 to open in new tab at (62, 550) on #gf-BIG >> xpath=//table/tbody/tr/td[1]/ul >> a >> nth=2
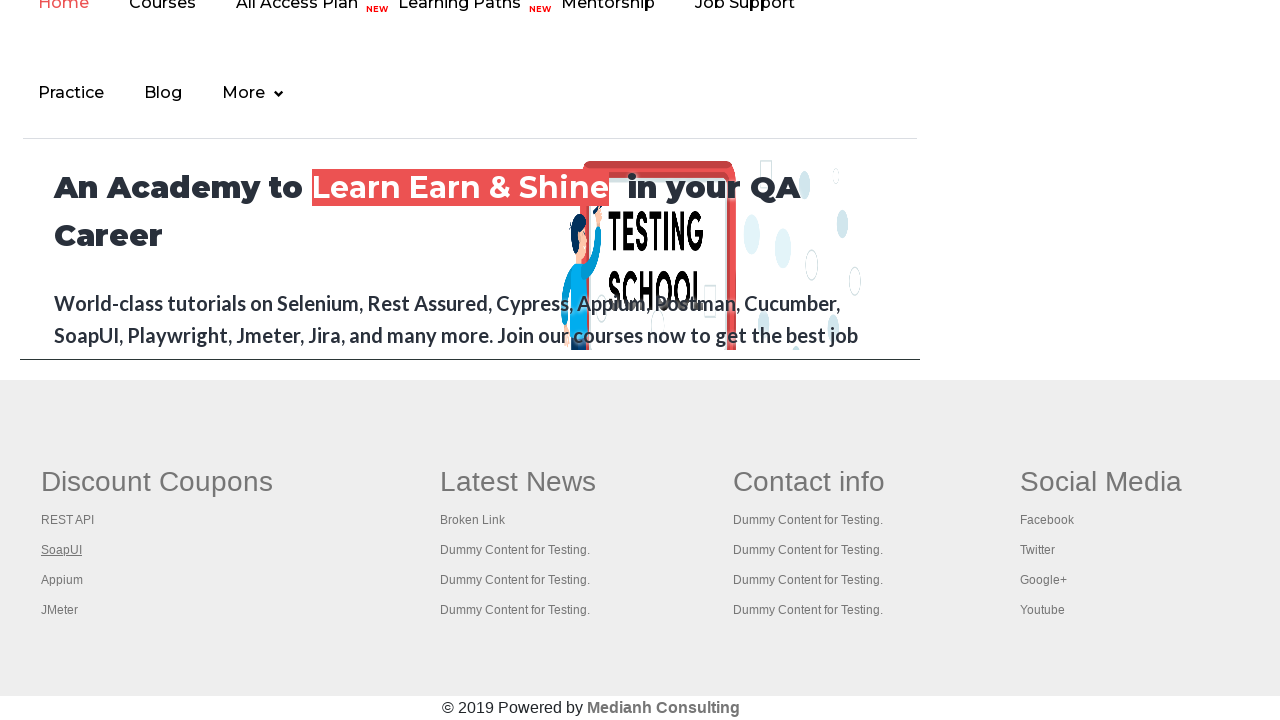

Waited for link 2 tab to open
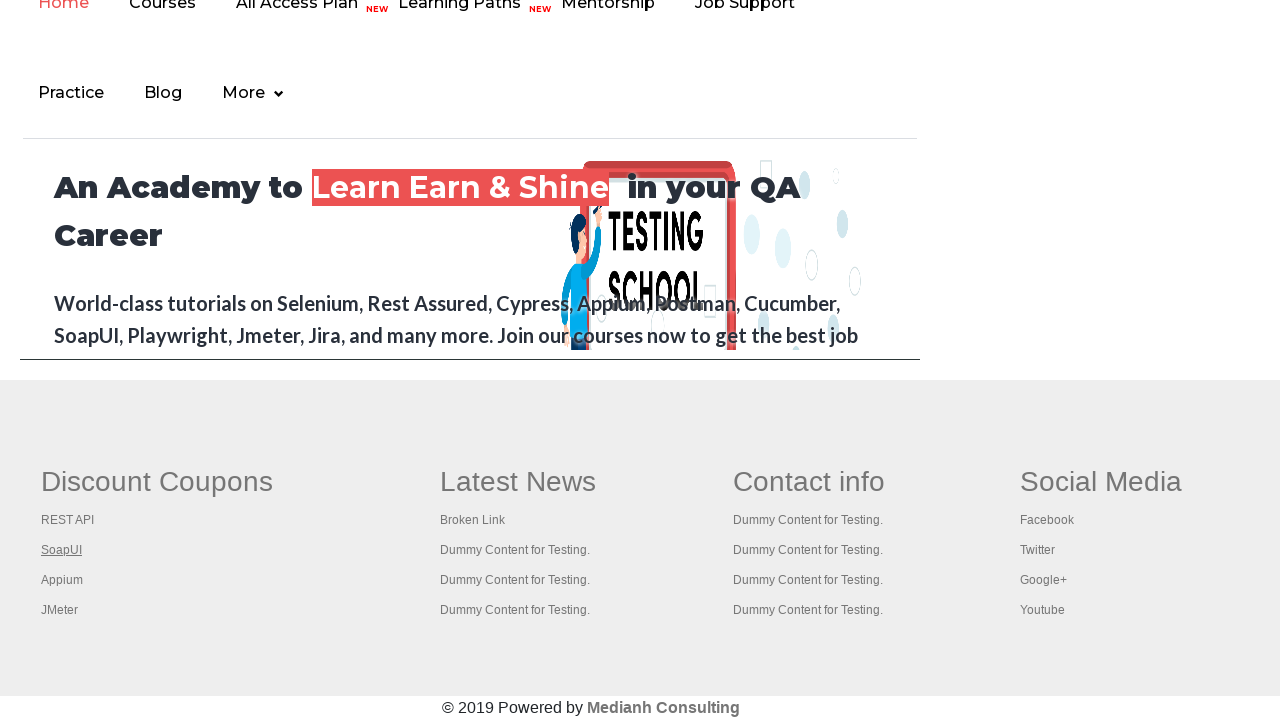

Ctrl+clicked footer link 3 to open in new tab at (62, 580) on #gf-BIG >> xpath=//table/tbody/tr/td[1]/ul >> a >> nth=3
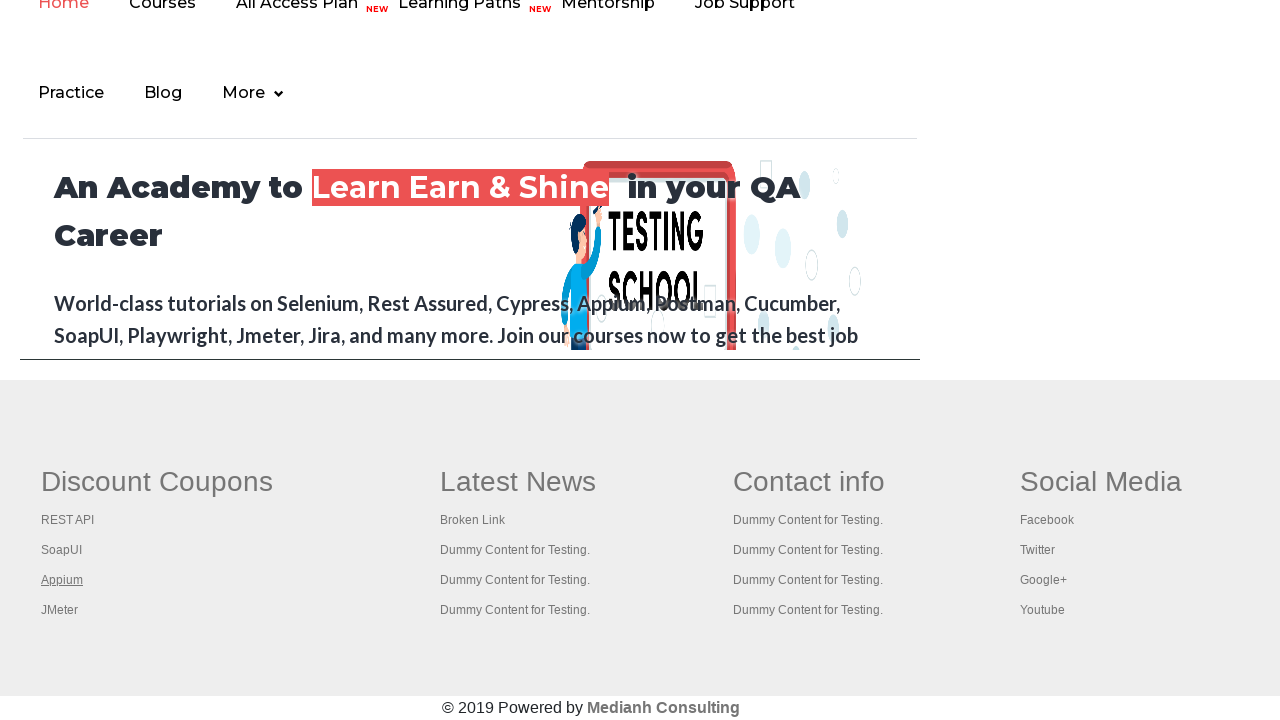

Waited for link 3 tab to open
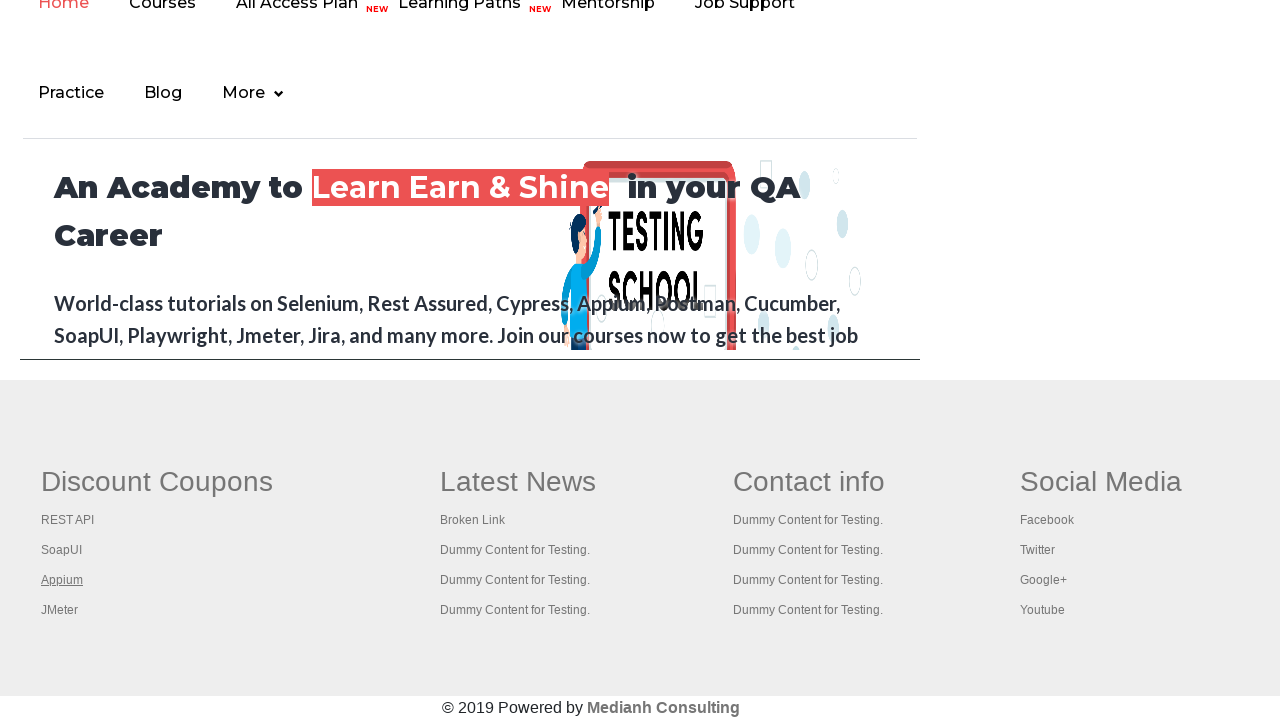

Ctrl+clicked footer link 4 to open in new tab at (60, 610) on #gf-BIG >> xpath=//table/tbody/tr/td[1]/ul >> a >> nth=4
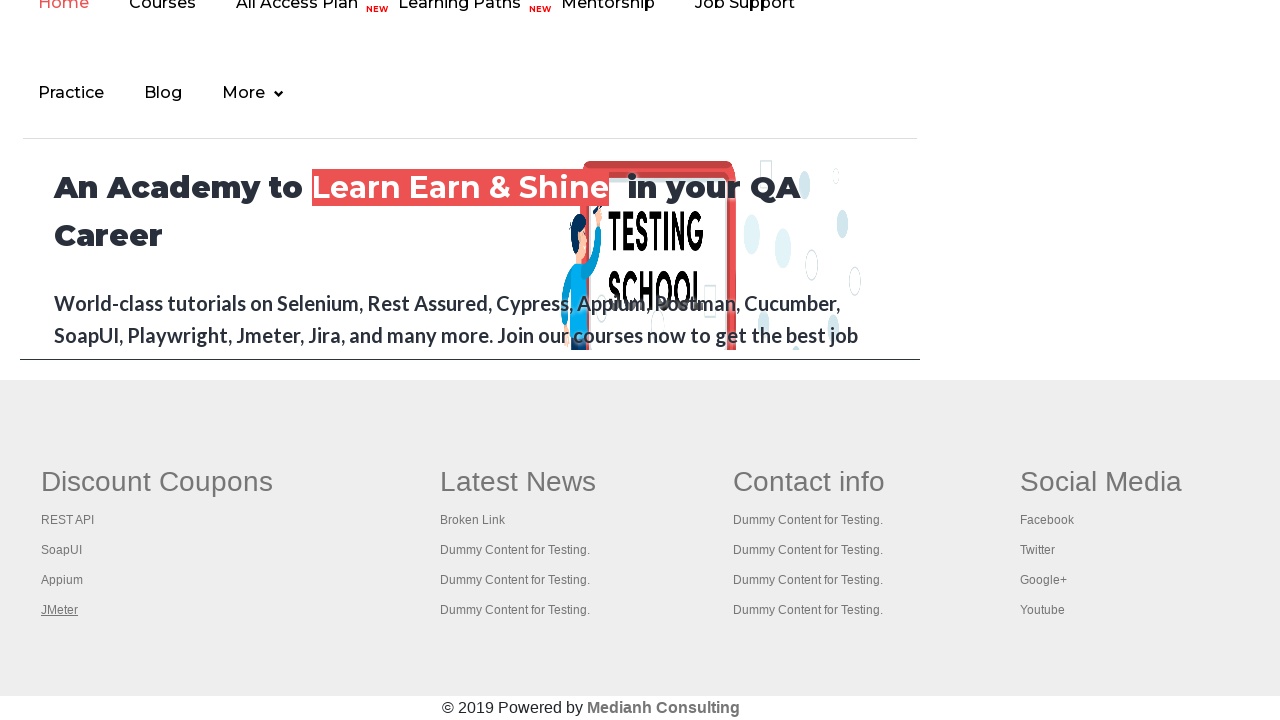

Waited for link 4 tab to open
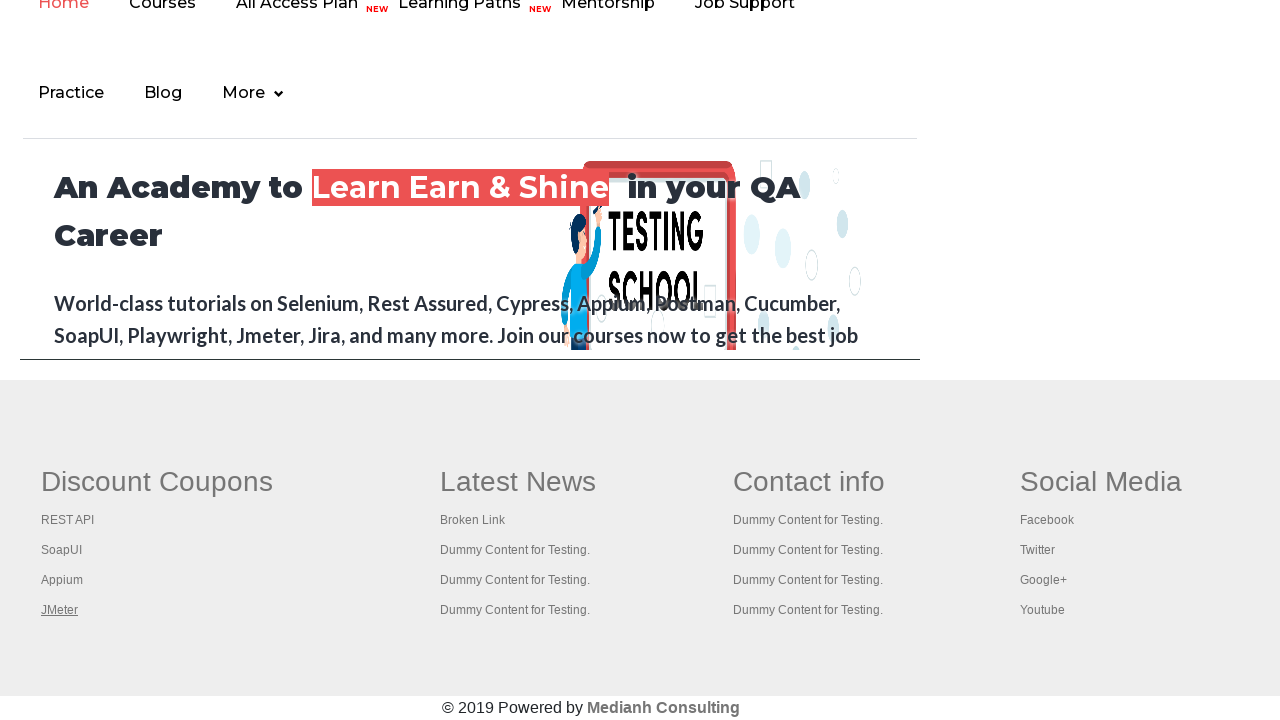

Retrieved all 5 opened tabs/pages
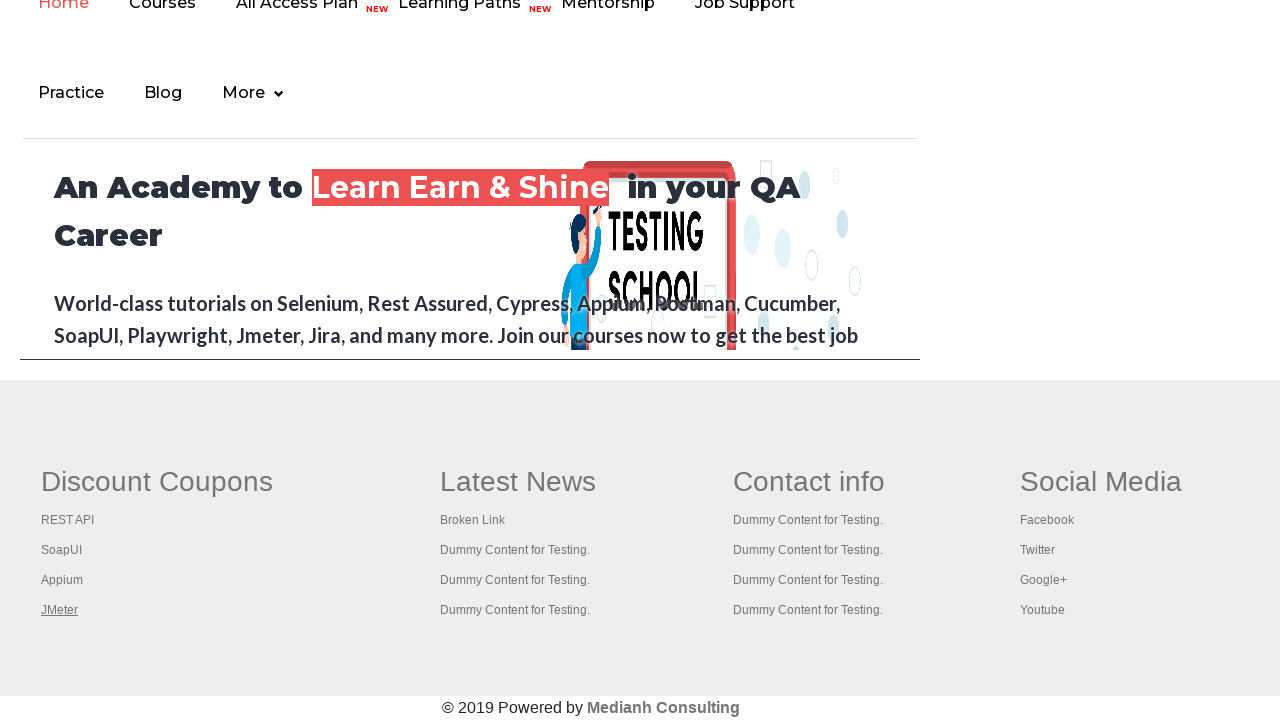

Brought tab 0 to front
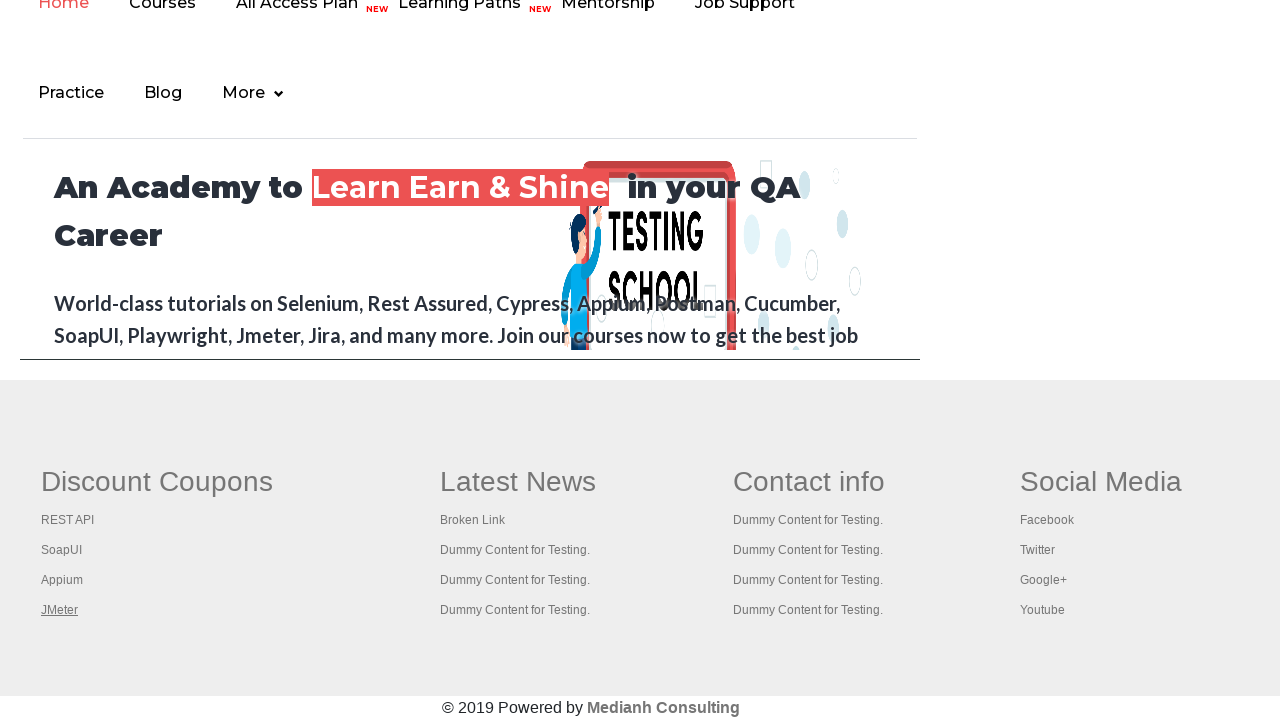

Verified tab 0 loaded completely
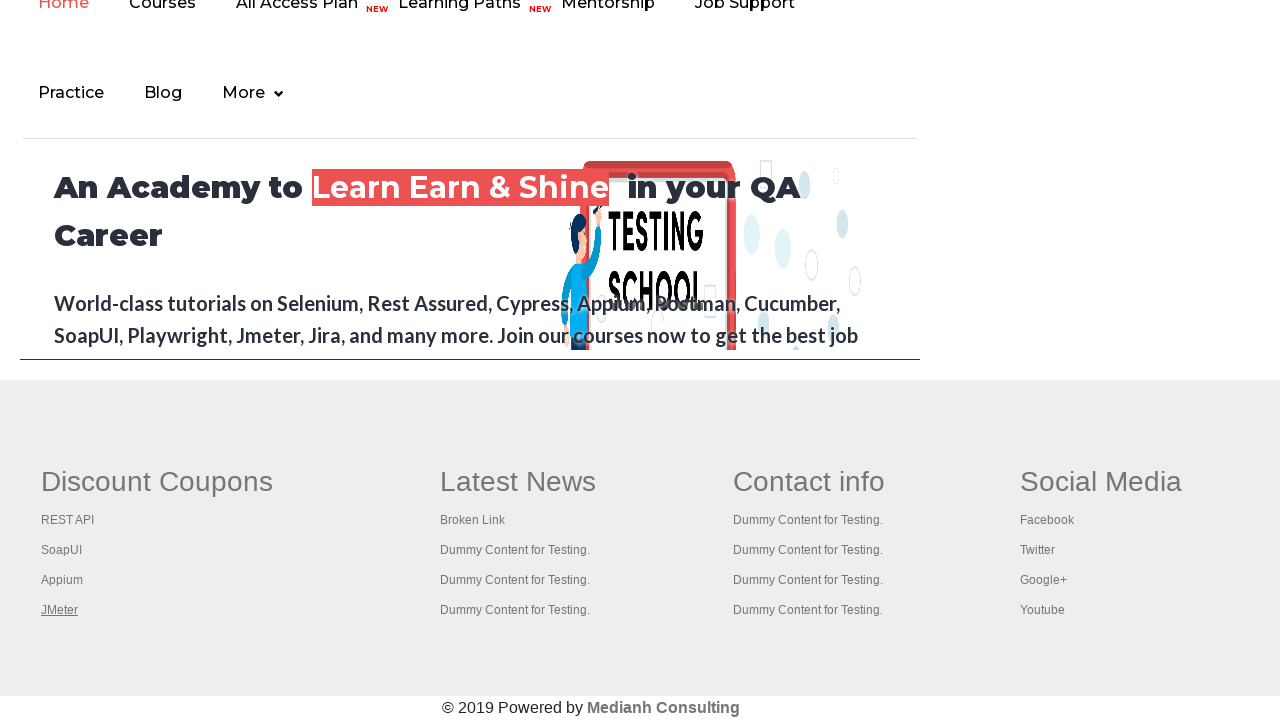

Brought tab 1 to front
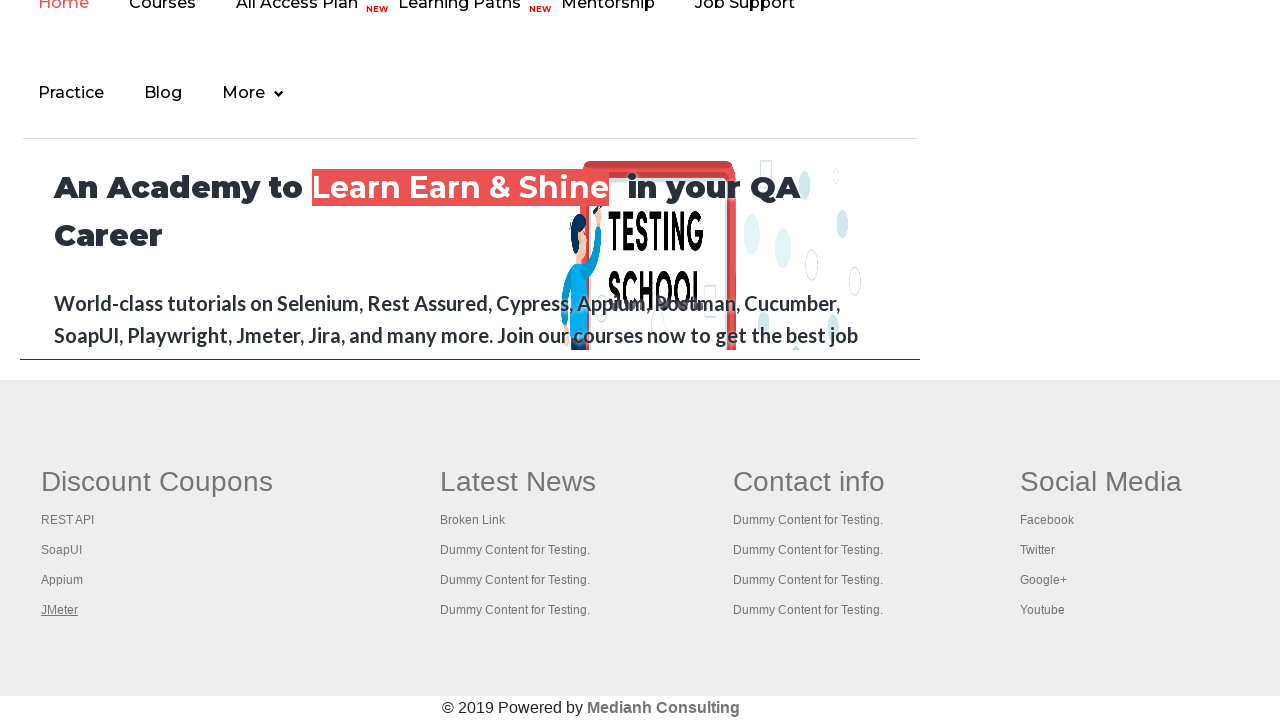

Verified tab 1 loaded completely
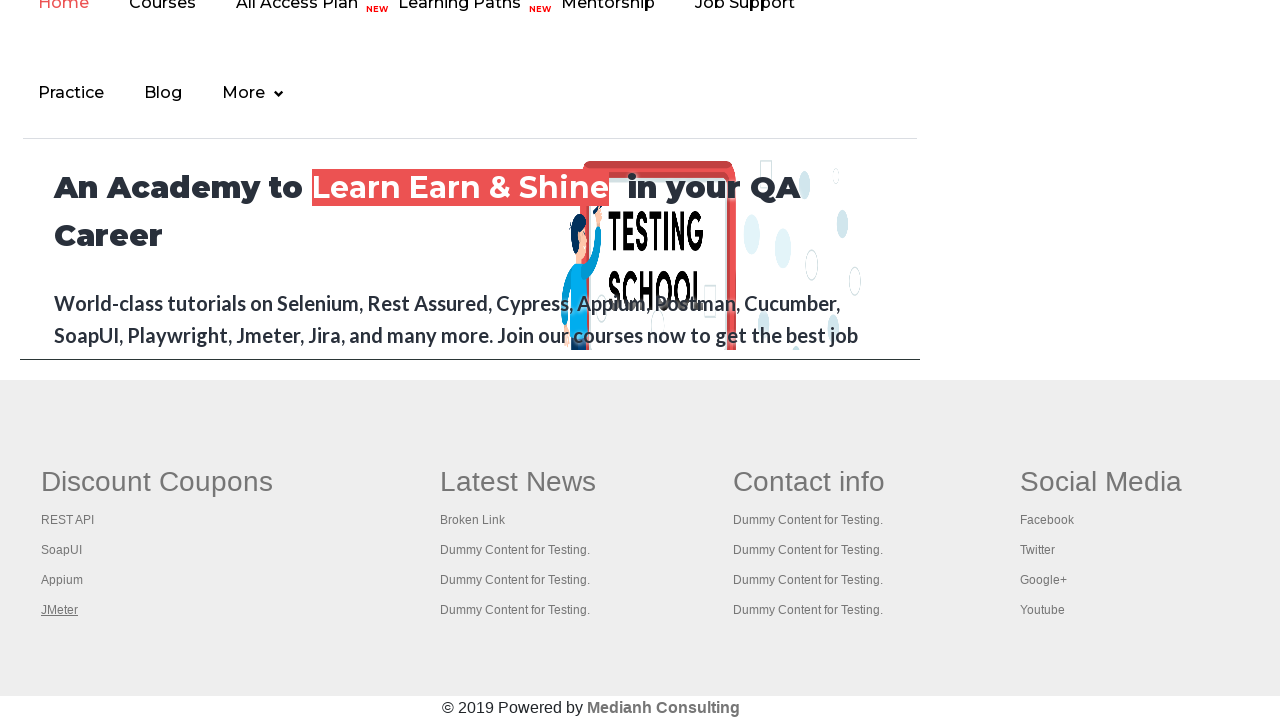

Brought tab 2 to front
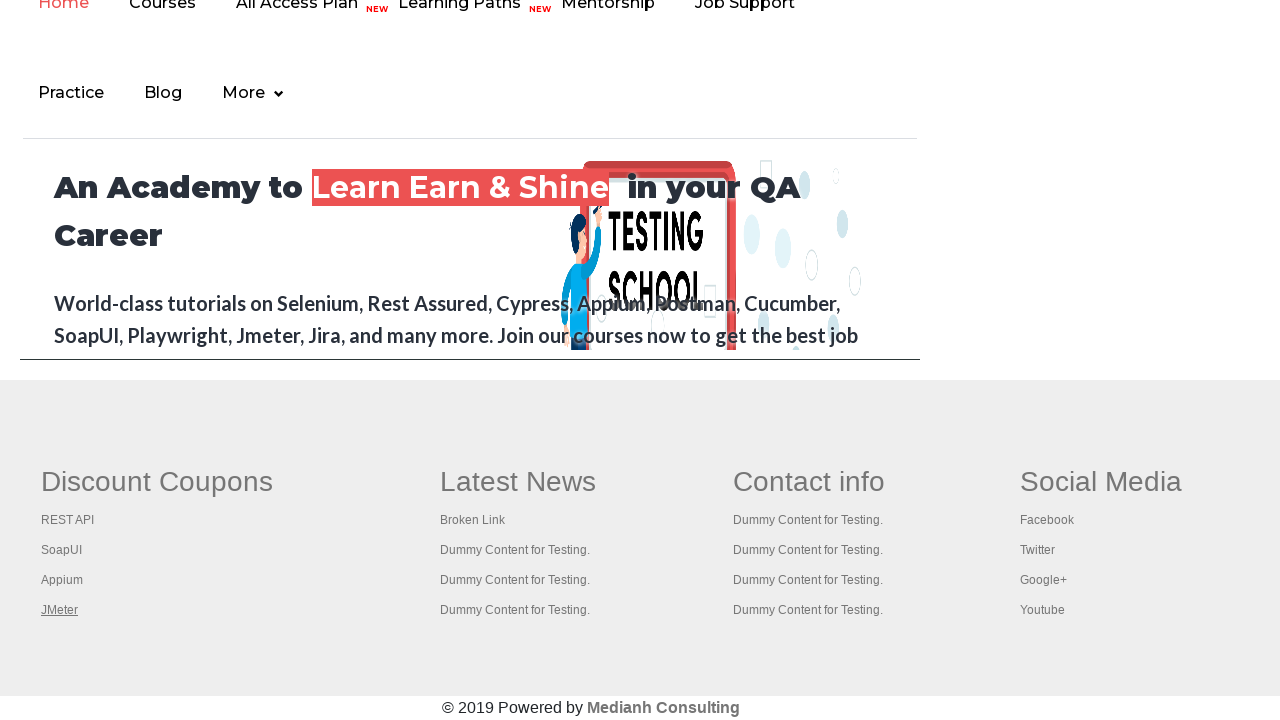

Verified tab 2 loaded completely
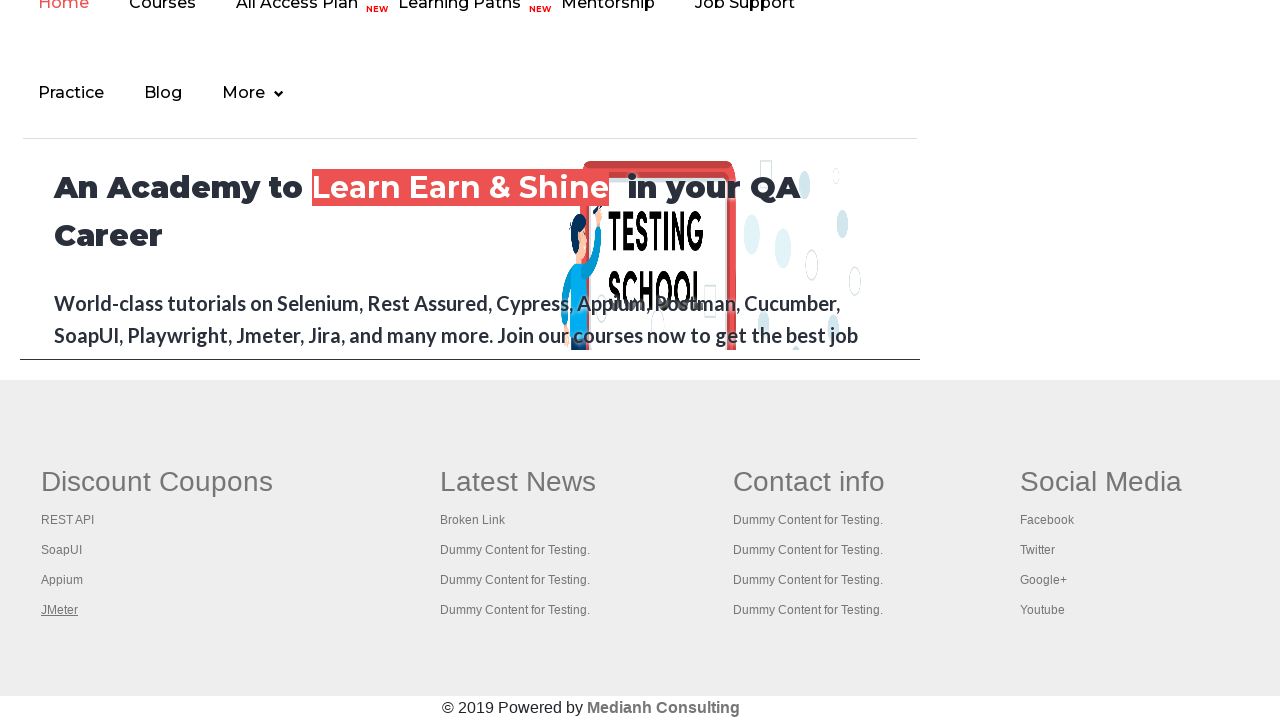

Brought tab 3 to front
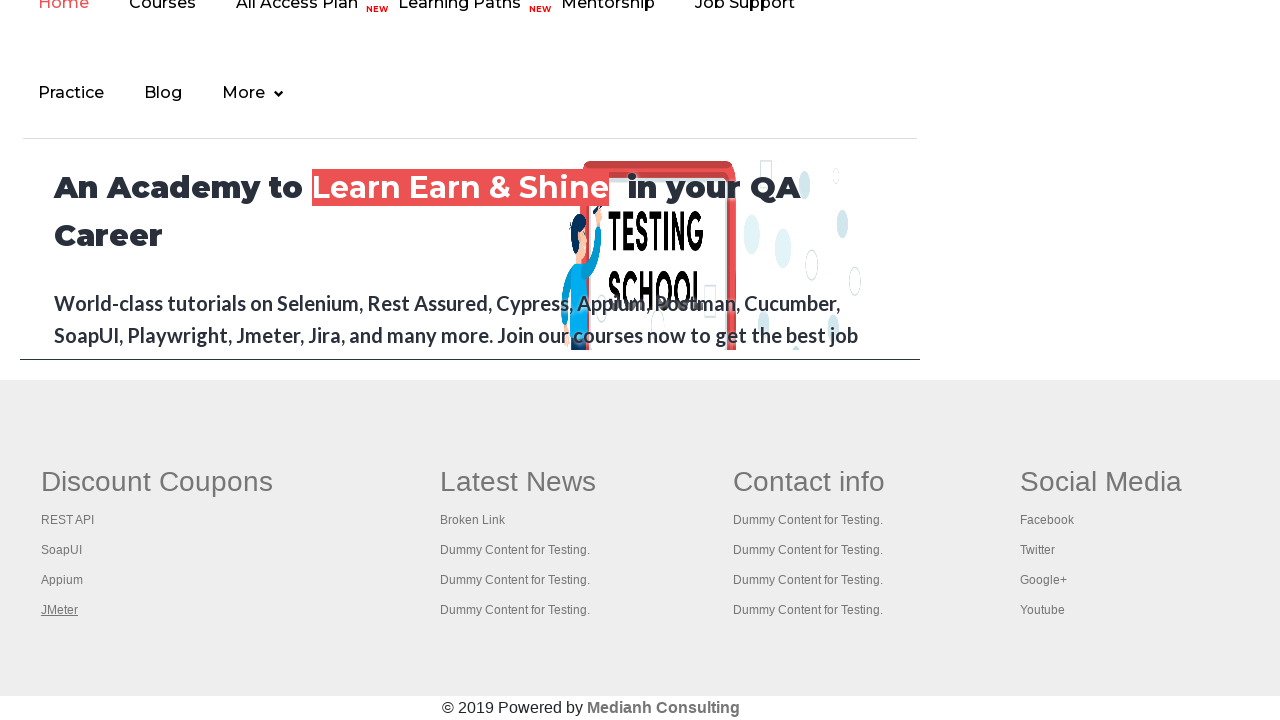

Verified tab 3 loaded completely
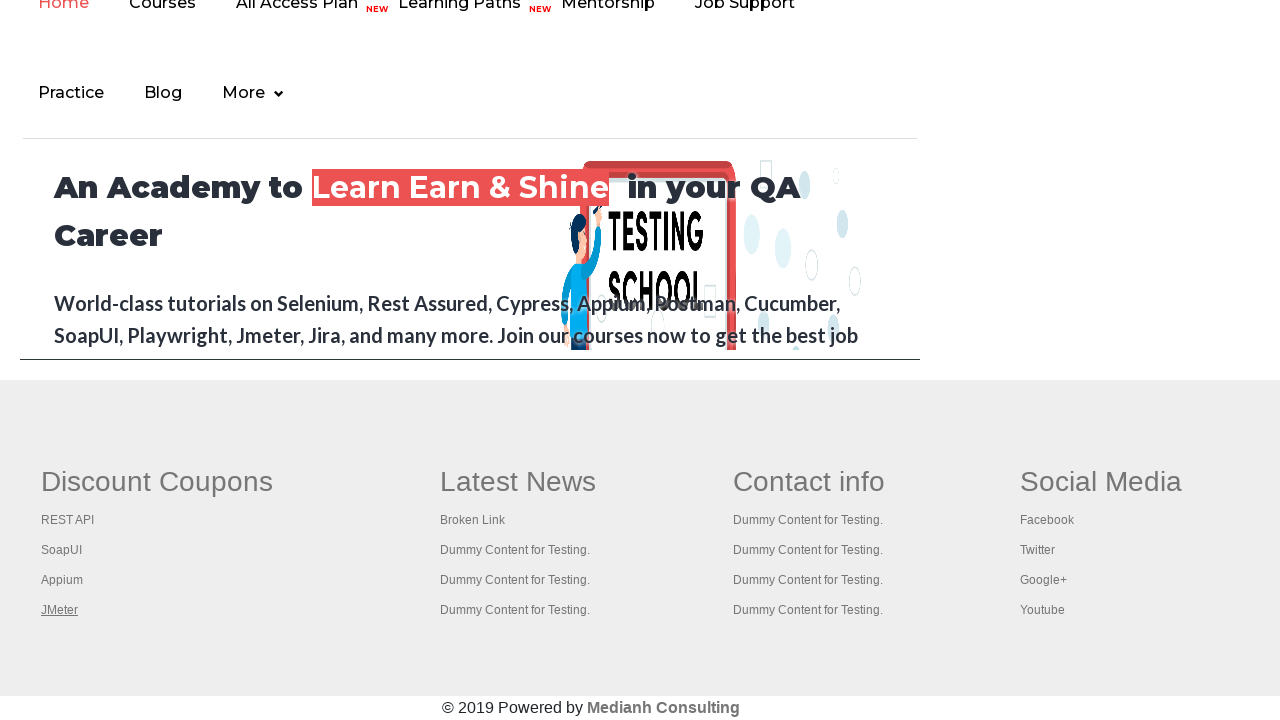

Brought tab 4 to front
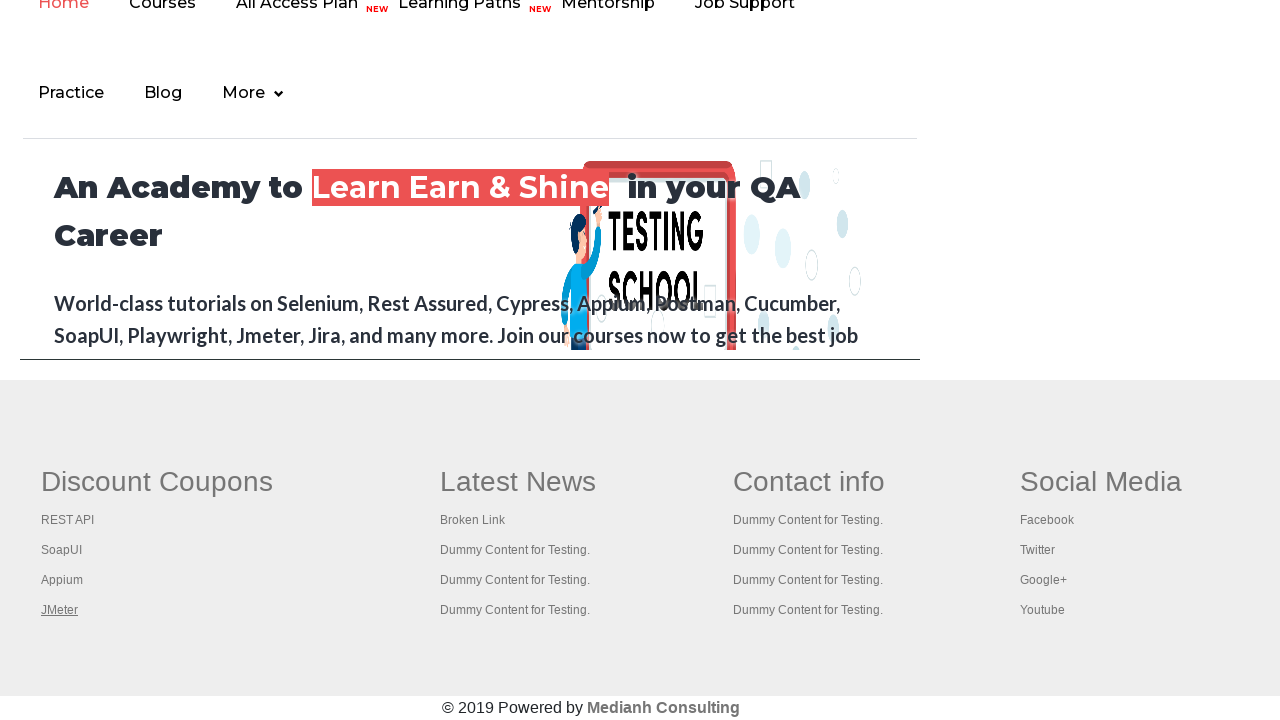

Verified tab 4 loaded completely
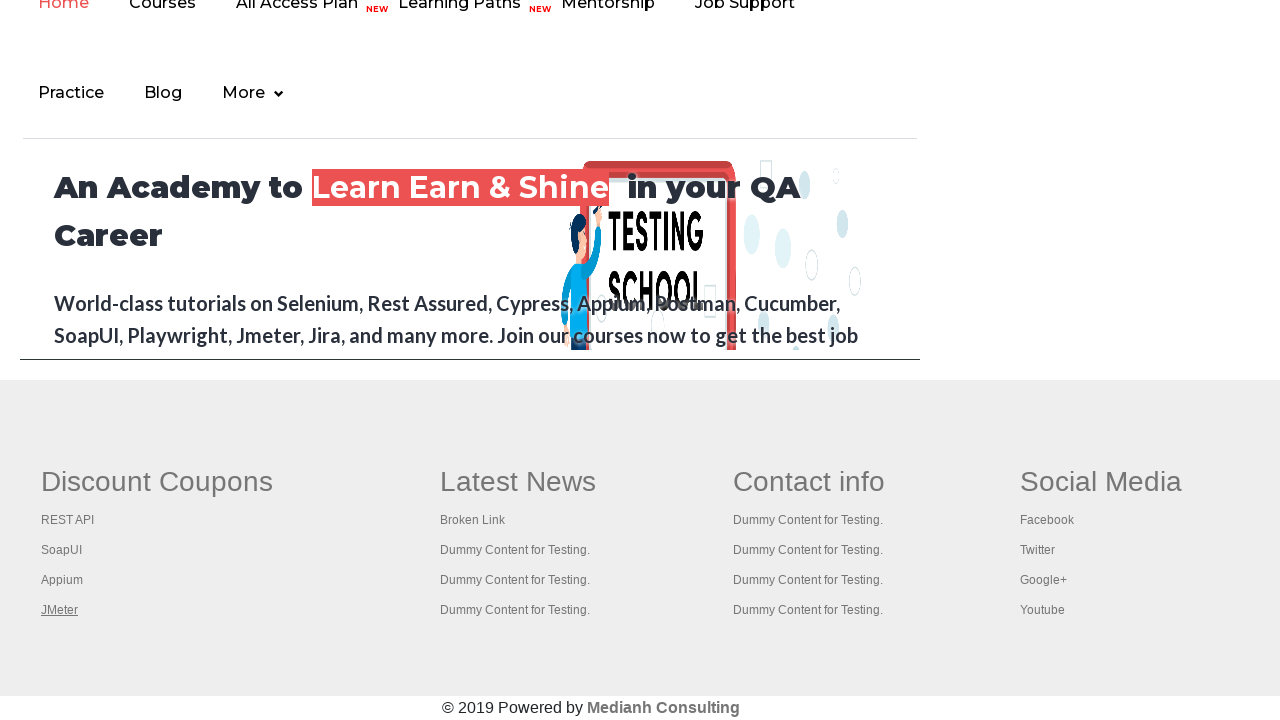

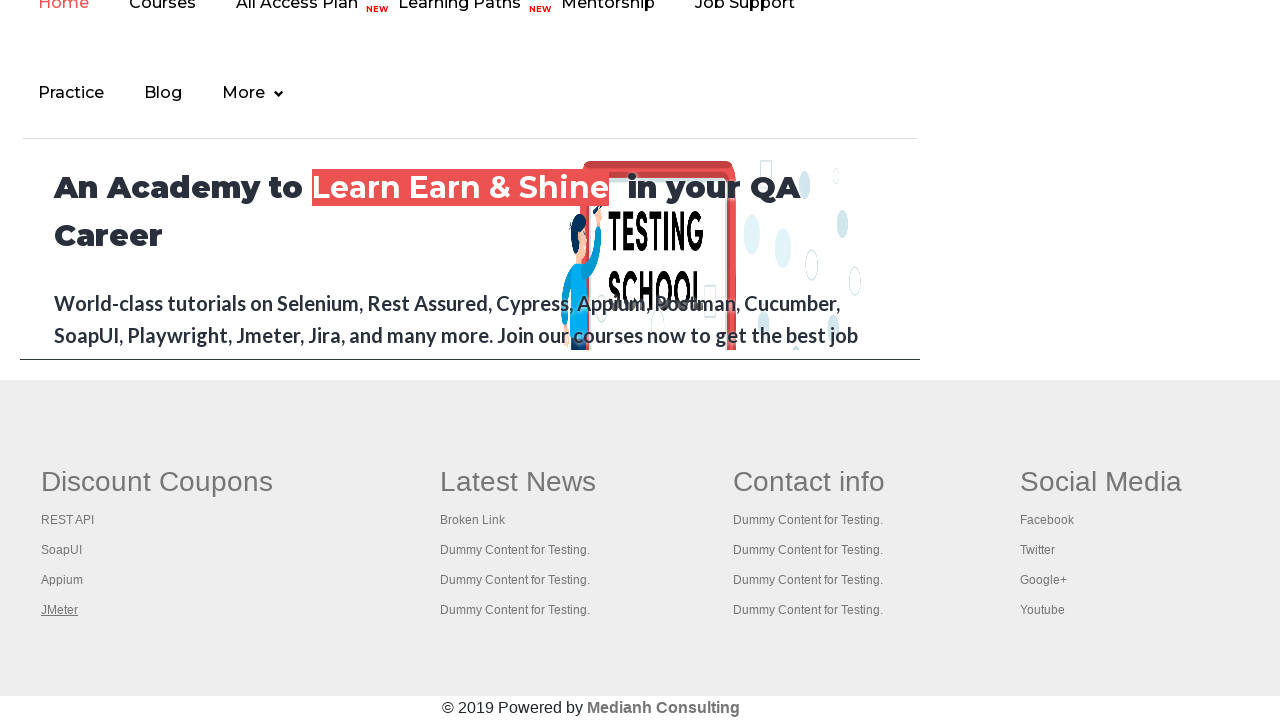